Tests element state changes by clicking a button that enables another button, then verifying the second button becomes clickable

Starting URL: https://ashokonmi3.github.io/Selenium.Pages/SEL_12_Waits.html

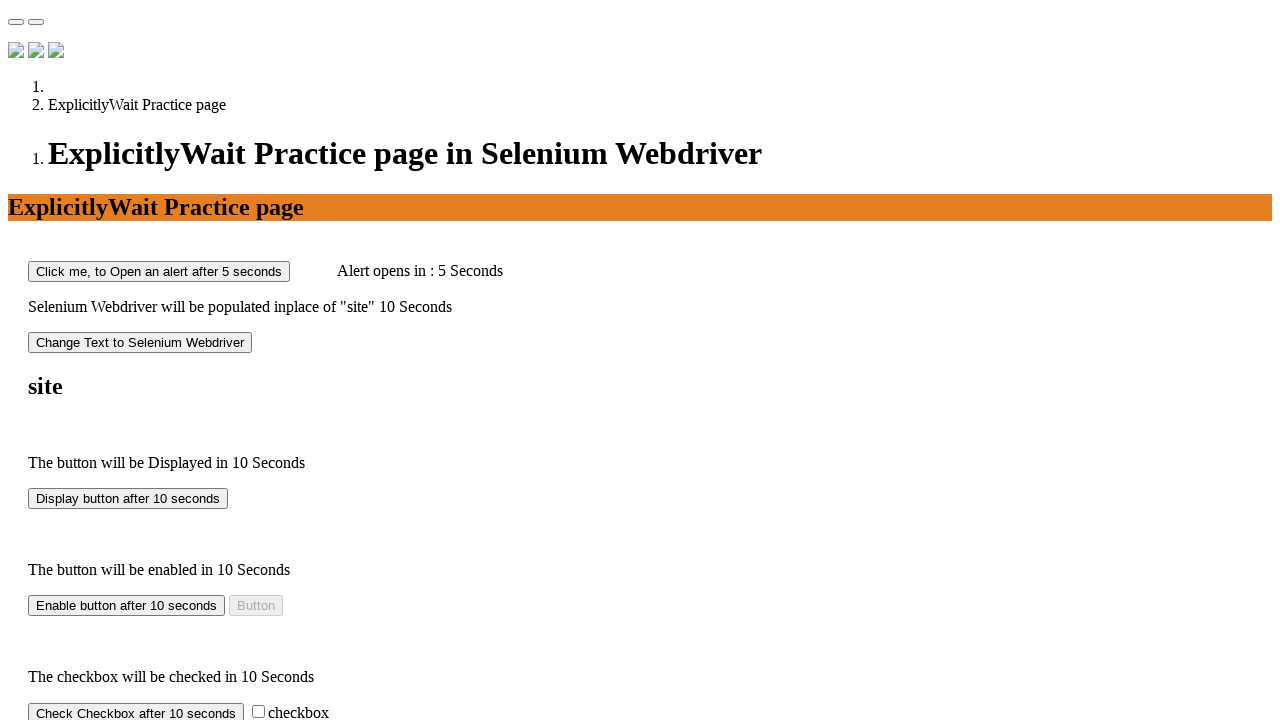

Navigated to SEL_12_Waits test page
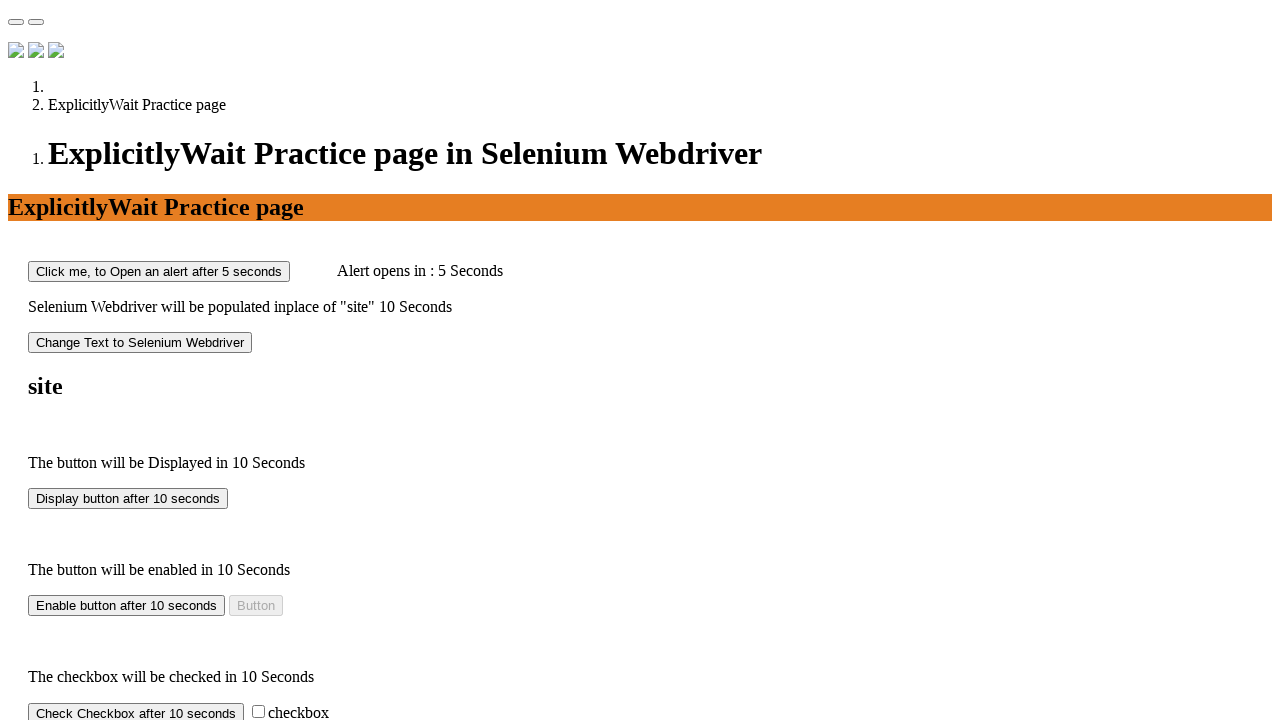

Clicked enable button to trigger state change at (126, 605) on #enable-button
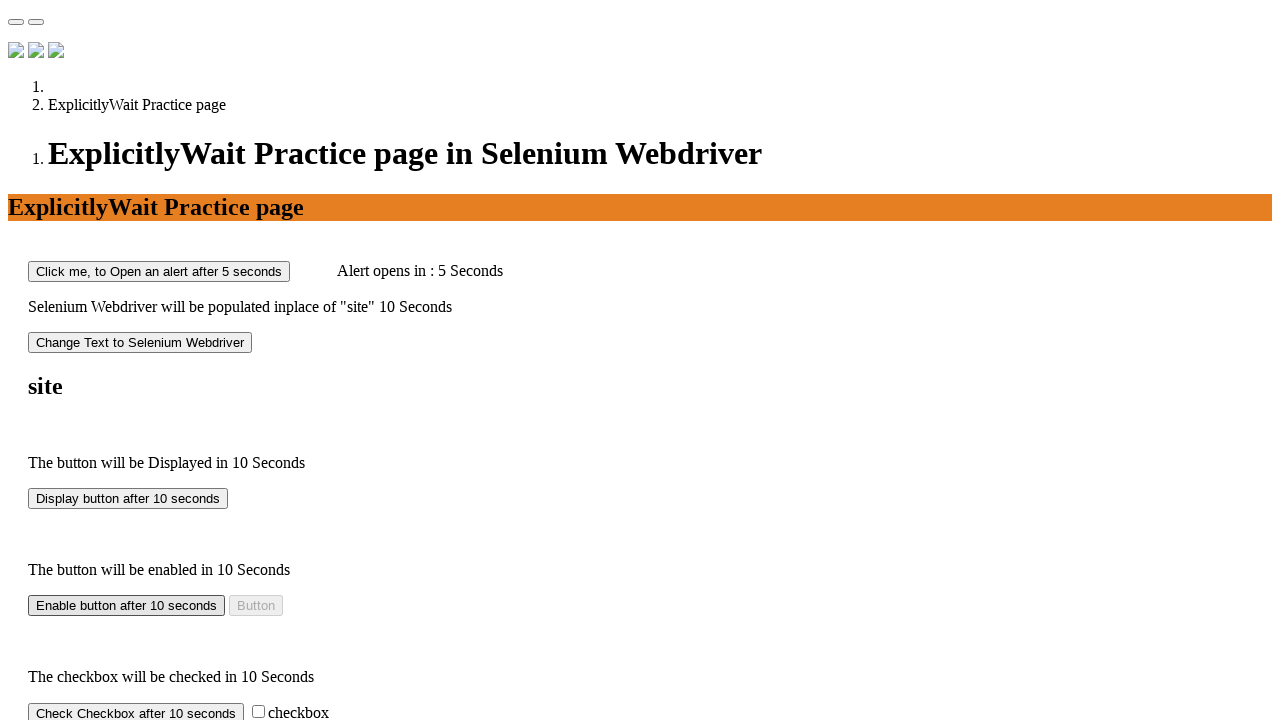

Waited for disable button to become visible and clickable
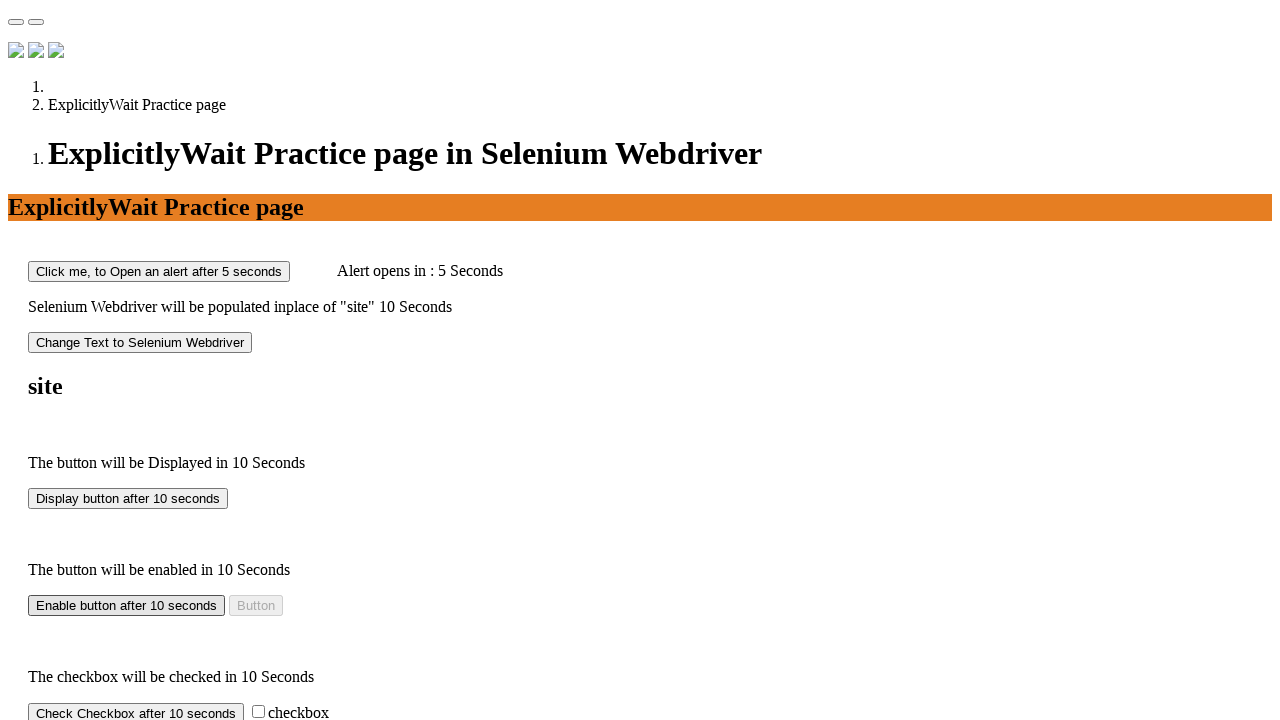

Clicked enable button again at (126, 605) on #enable-button
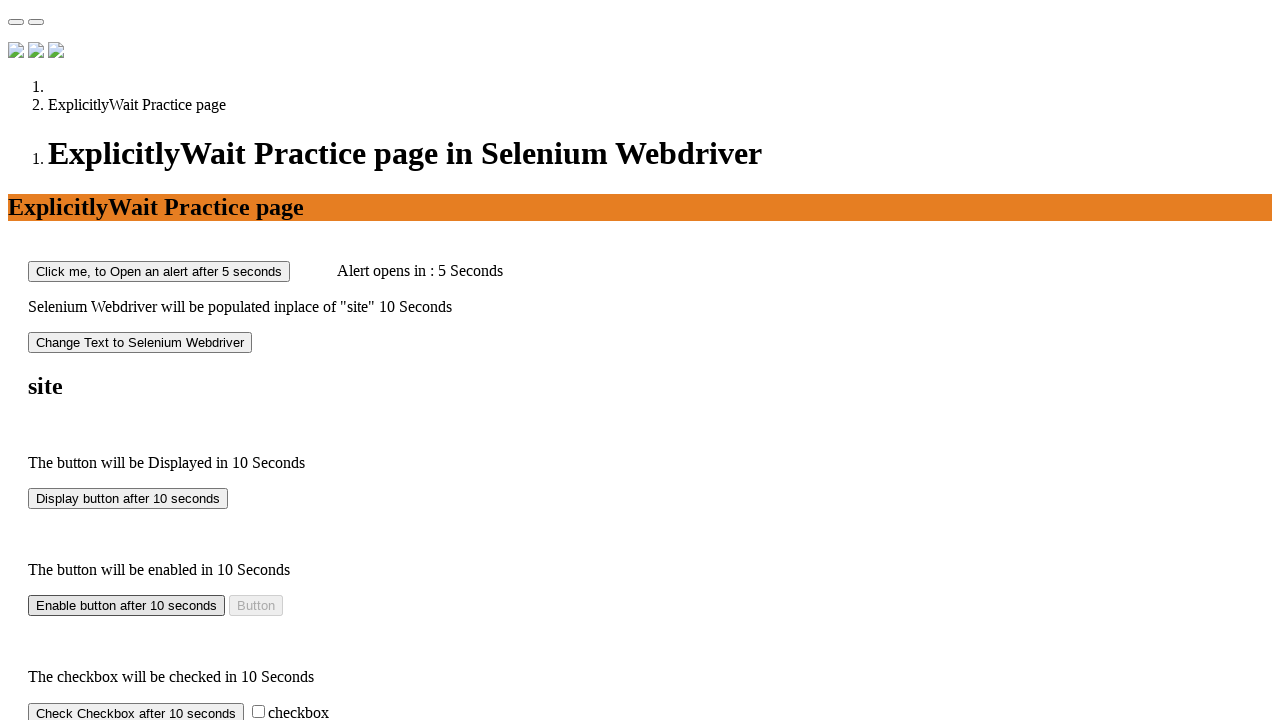

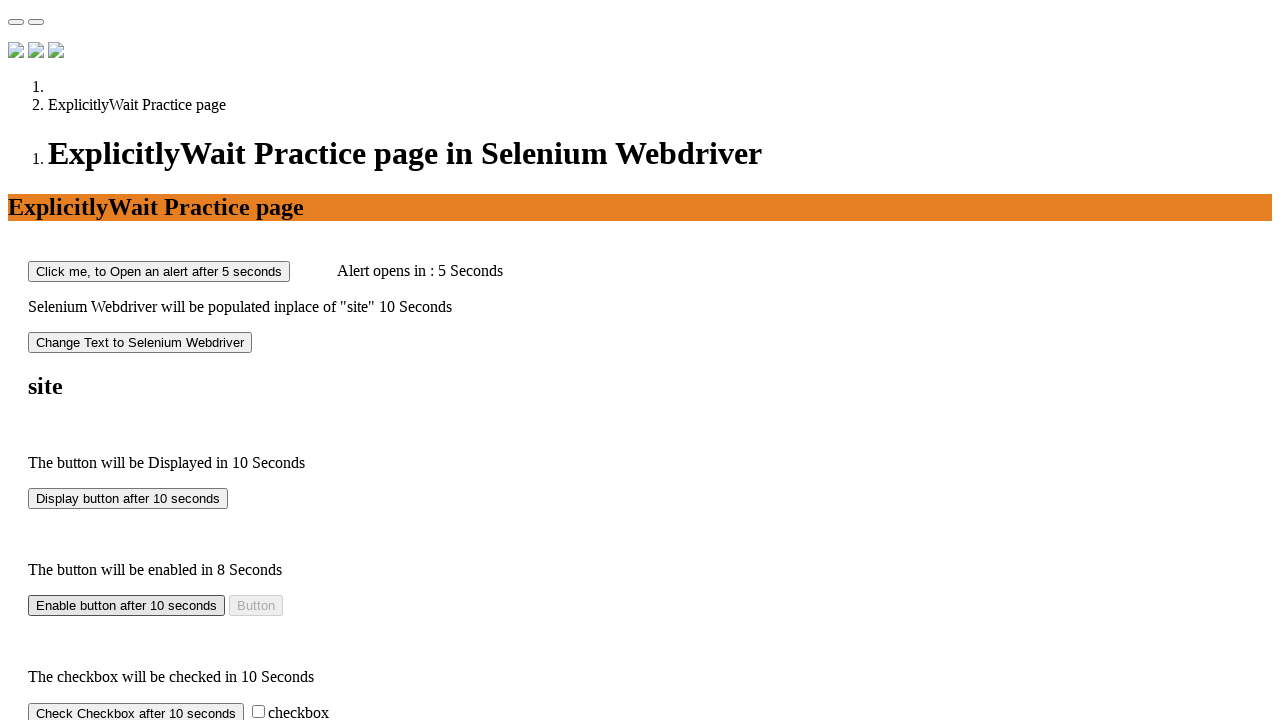